Tests window handling functionality by navigating to a demo page and clicking a button that opens a new browser window/tab

Starting URL: http://demo.automationtesting.in/Windows.html

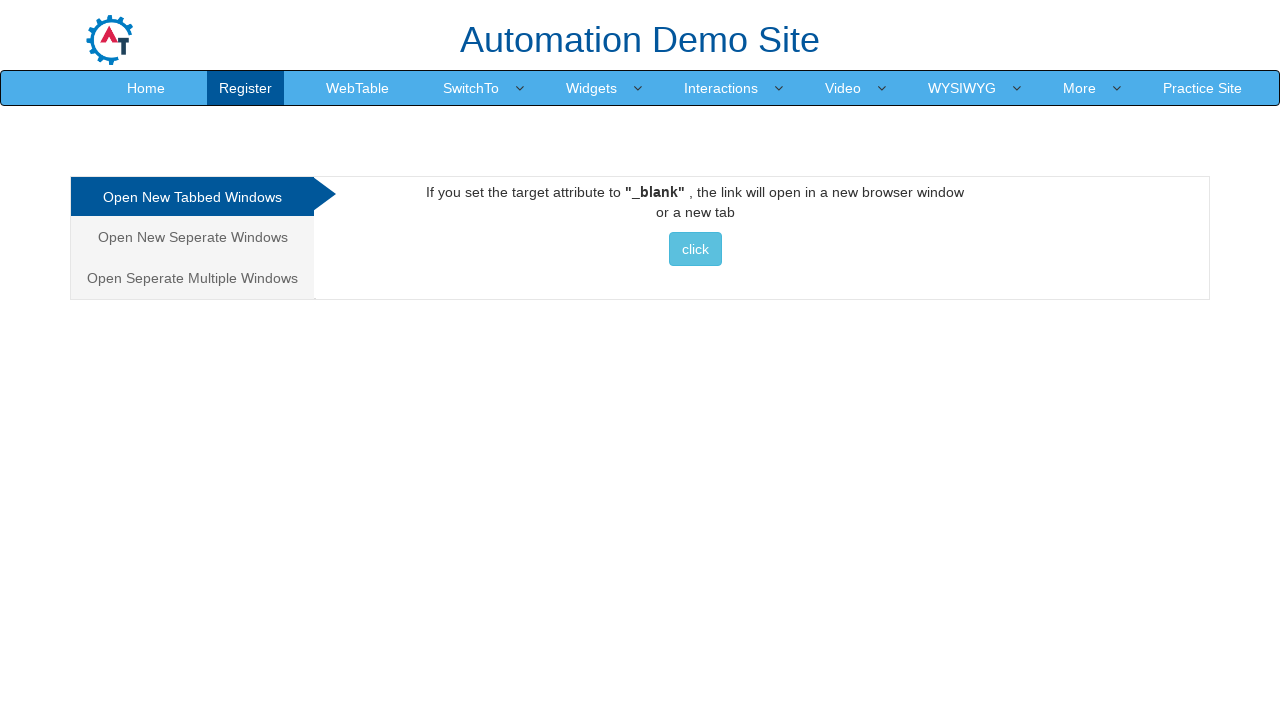

Clicked button to open new window/tab at (695, 249) on xpath=//*[@id='Tabbed']/a/button
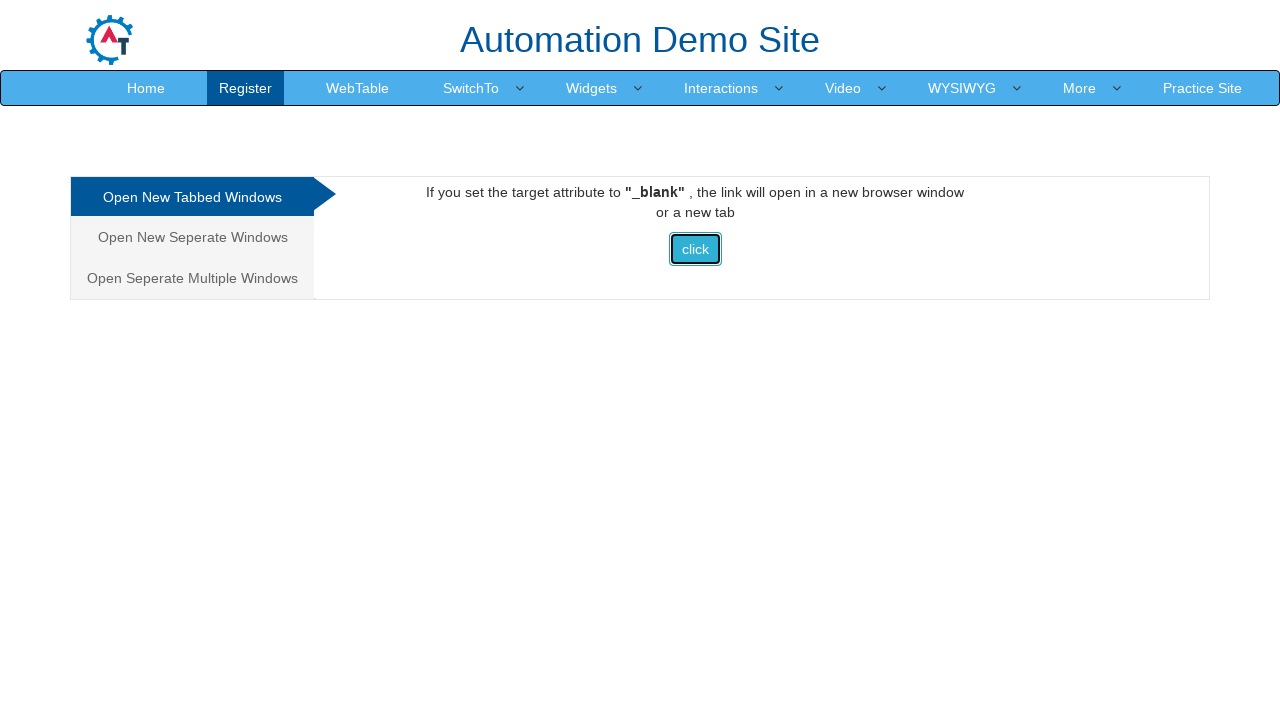

Waited for new window/tab to open
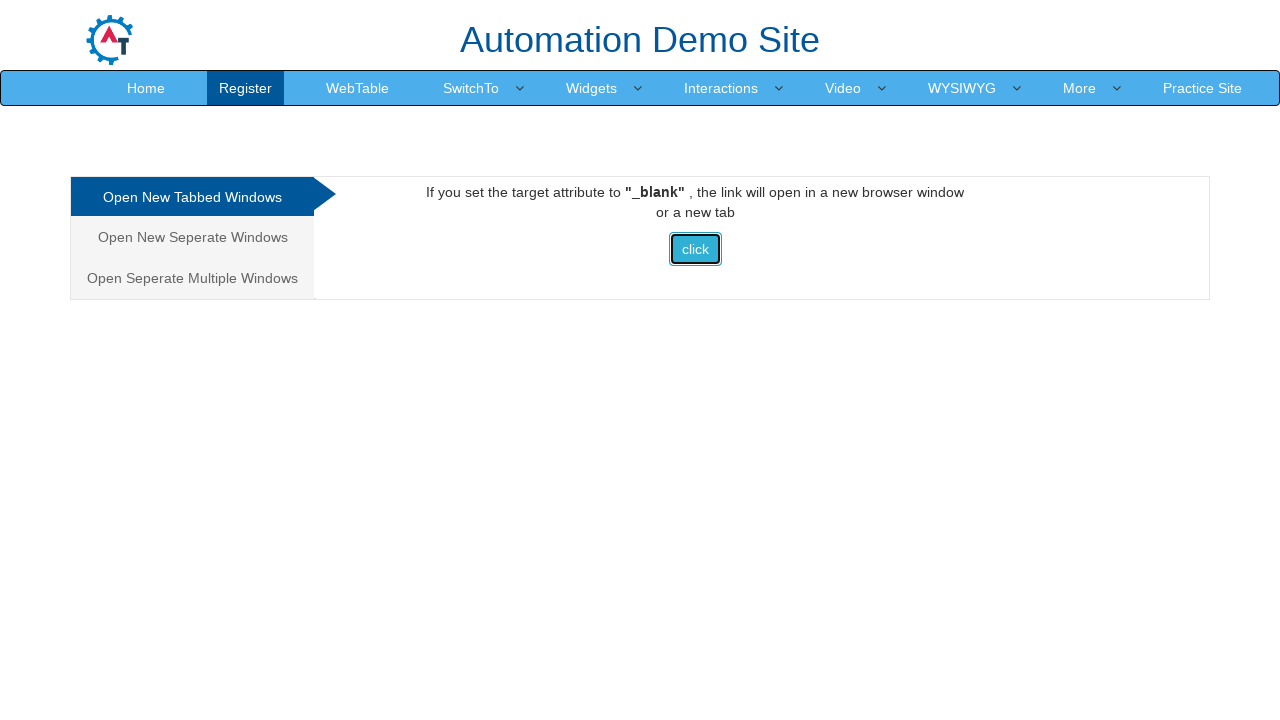

Retrieved all pages in context
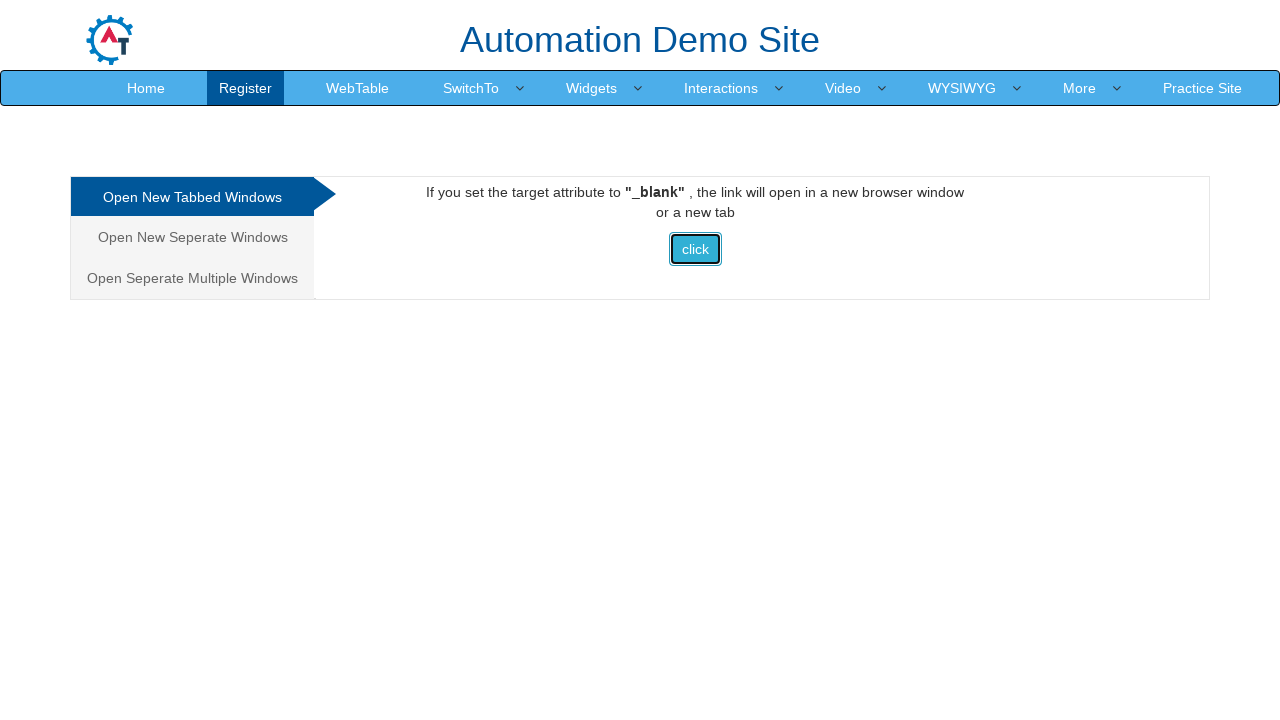

New page detected - retrieved new page object
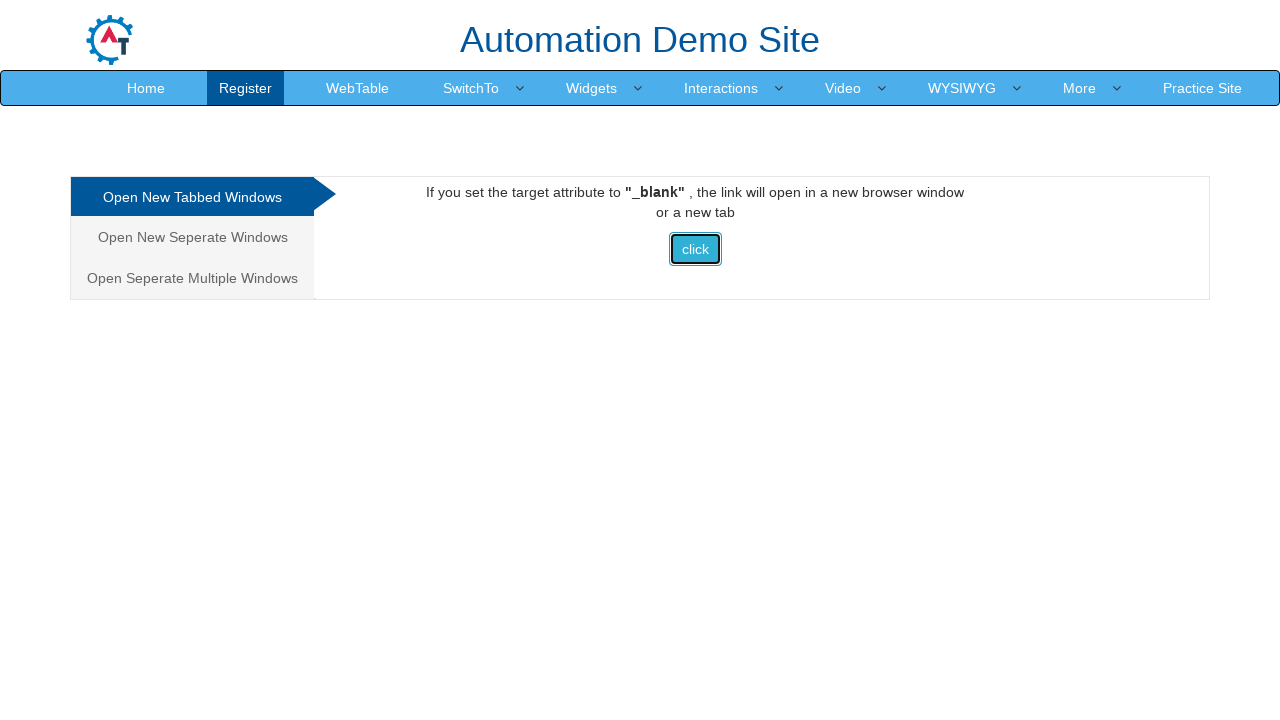

New page DOM content loaded
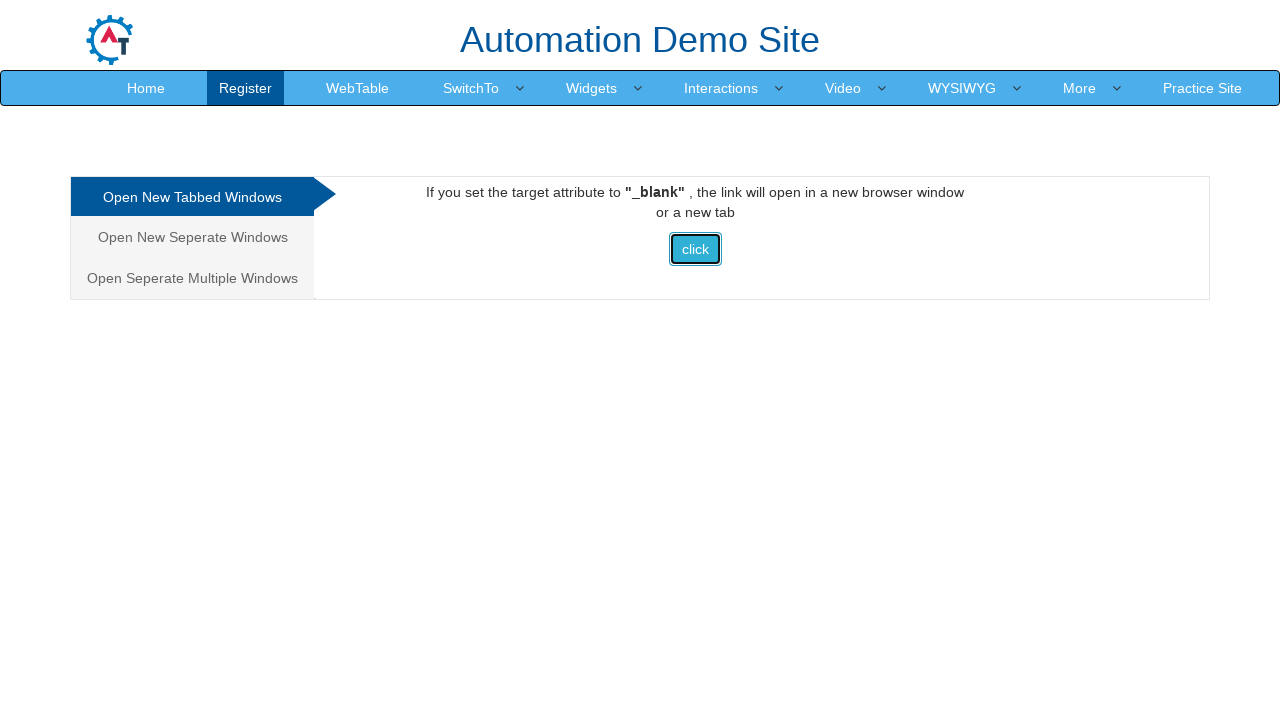

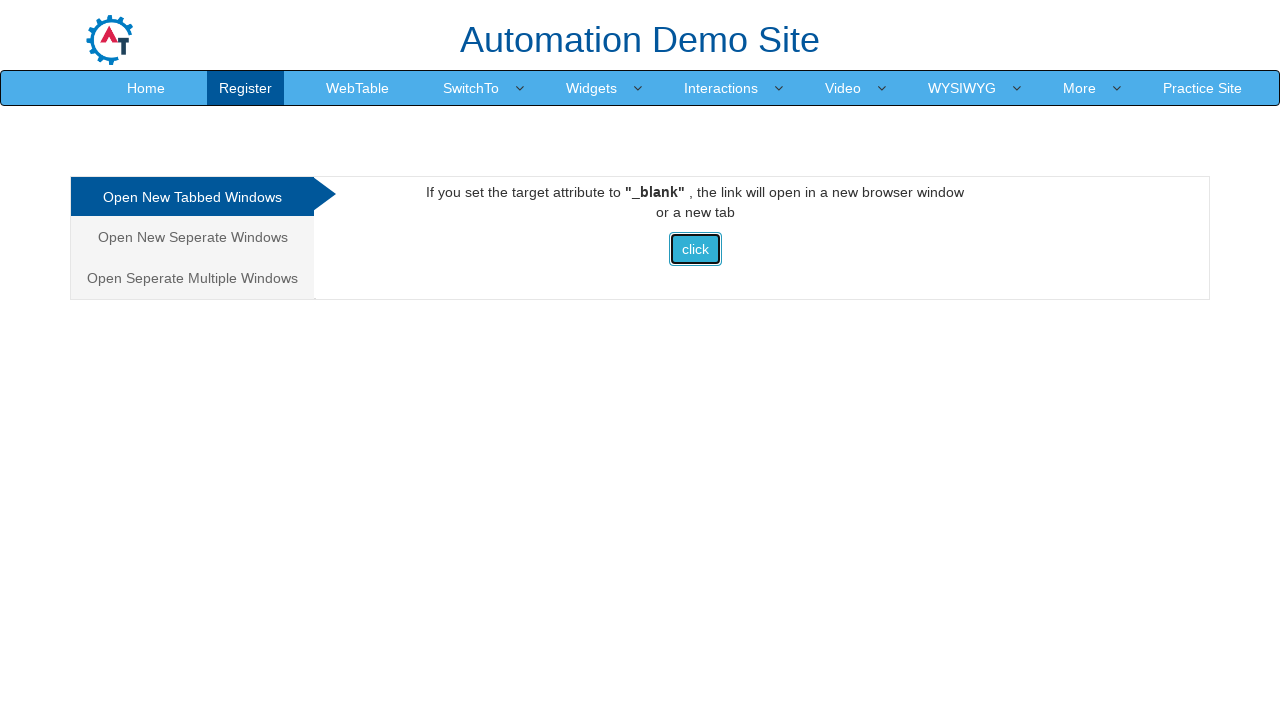